Verifies the "Вход" (Login) button is present with correct text and link

Starting URL: https://puzzle-english.com

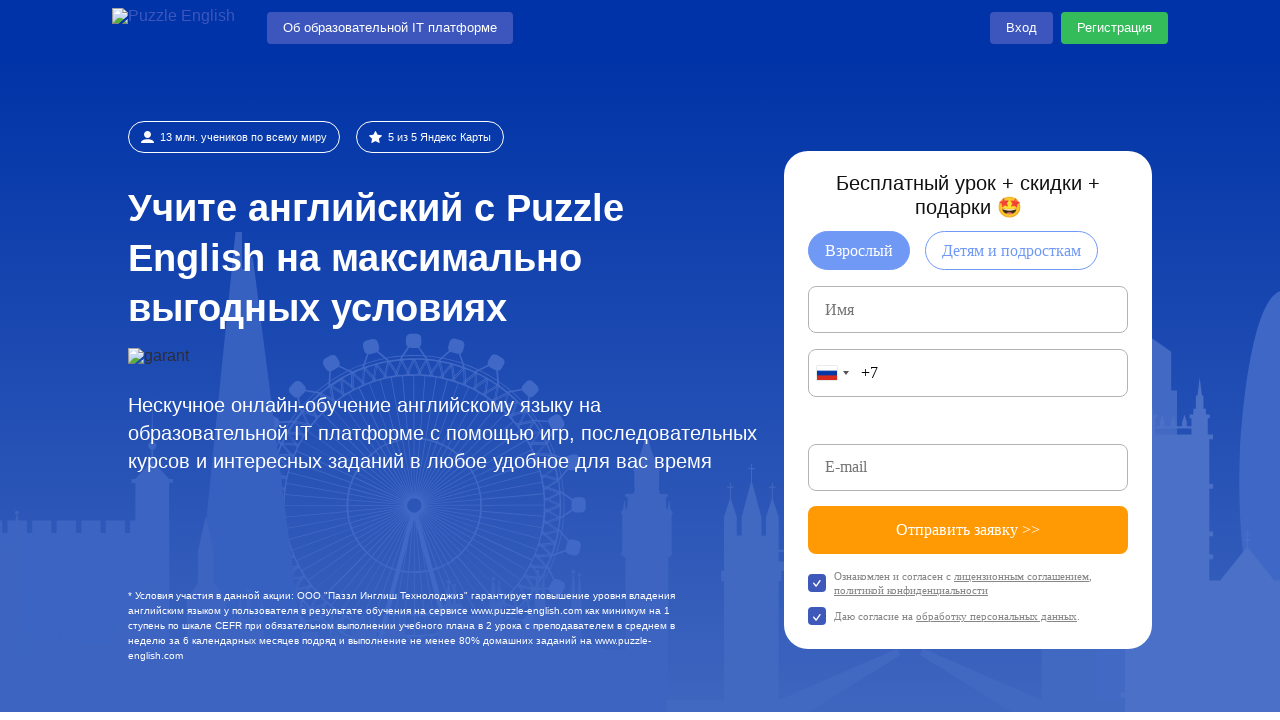

Navigated to https://puzzle-english.com
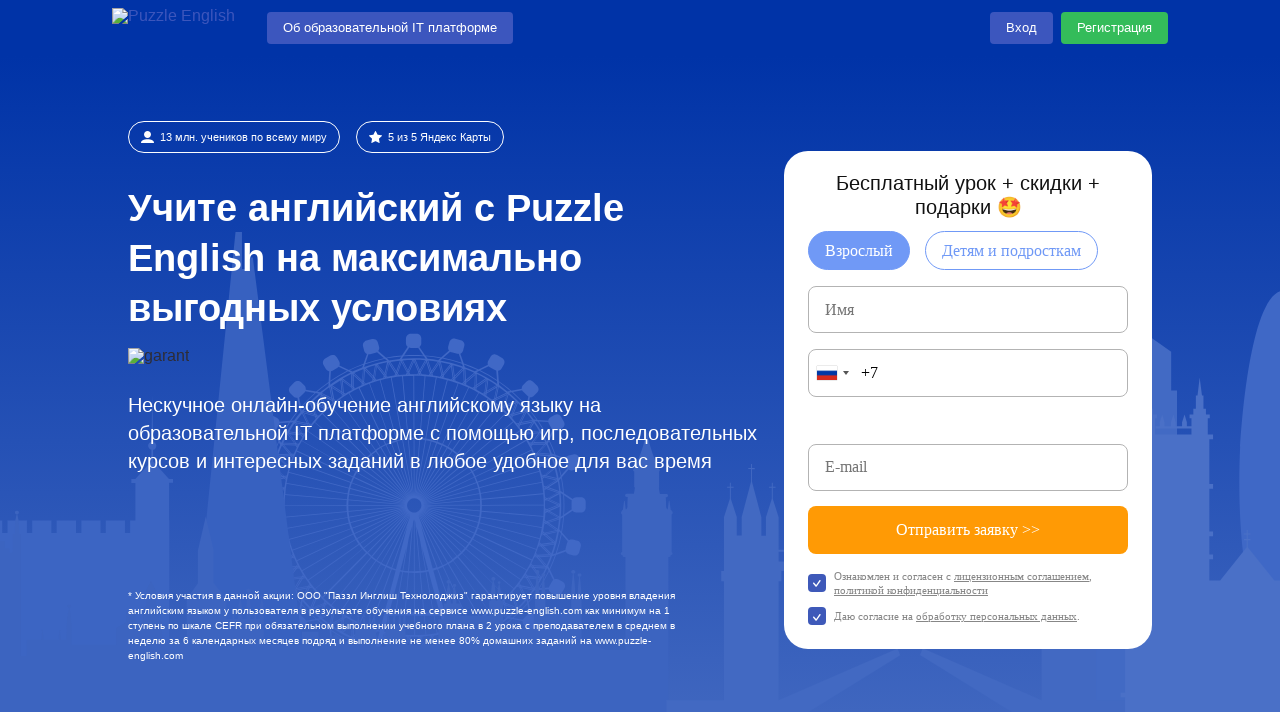

Located login button with text 'Вход'
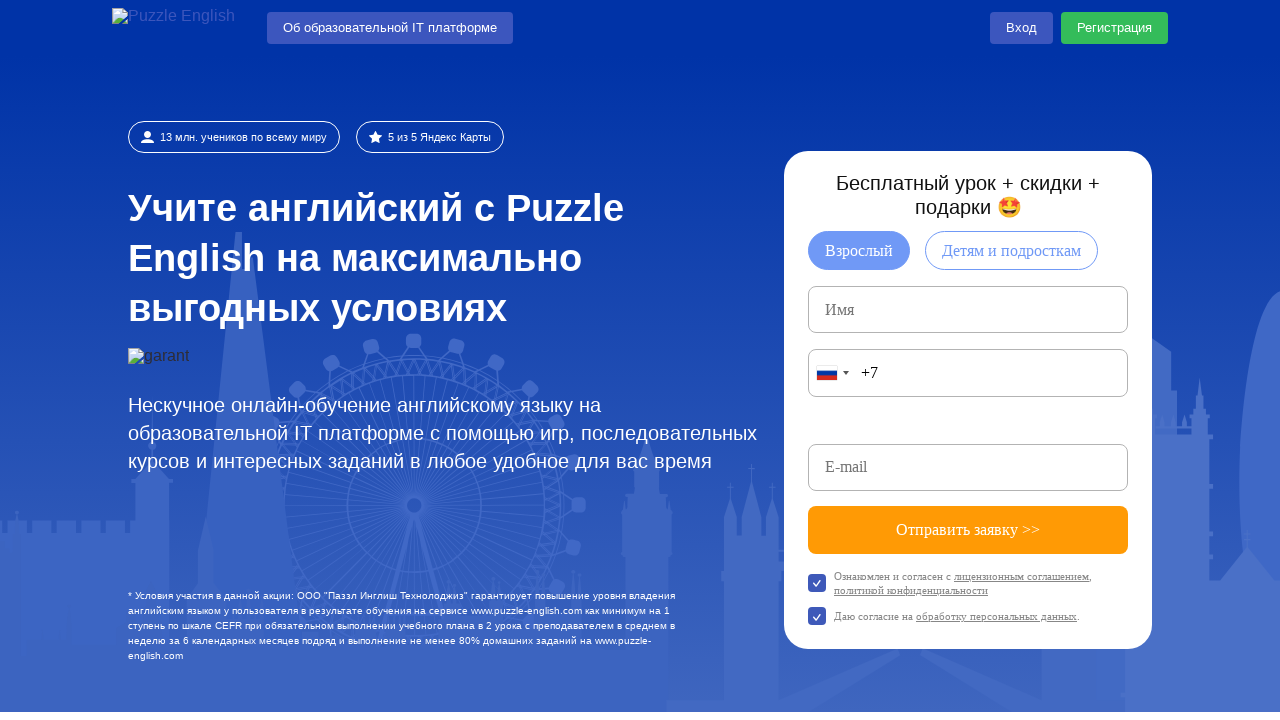

Verified login button text is 'Вход'
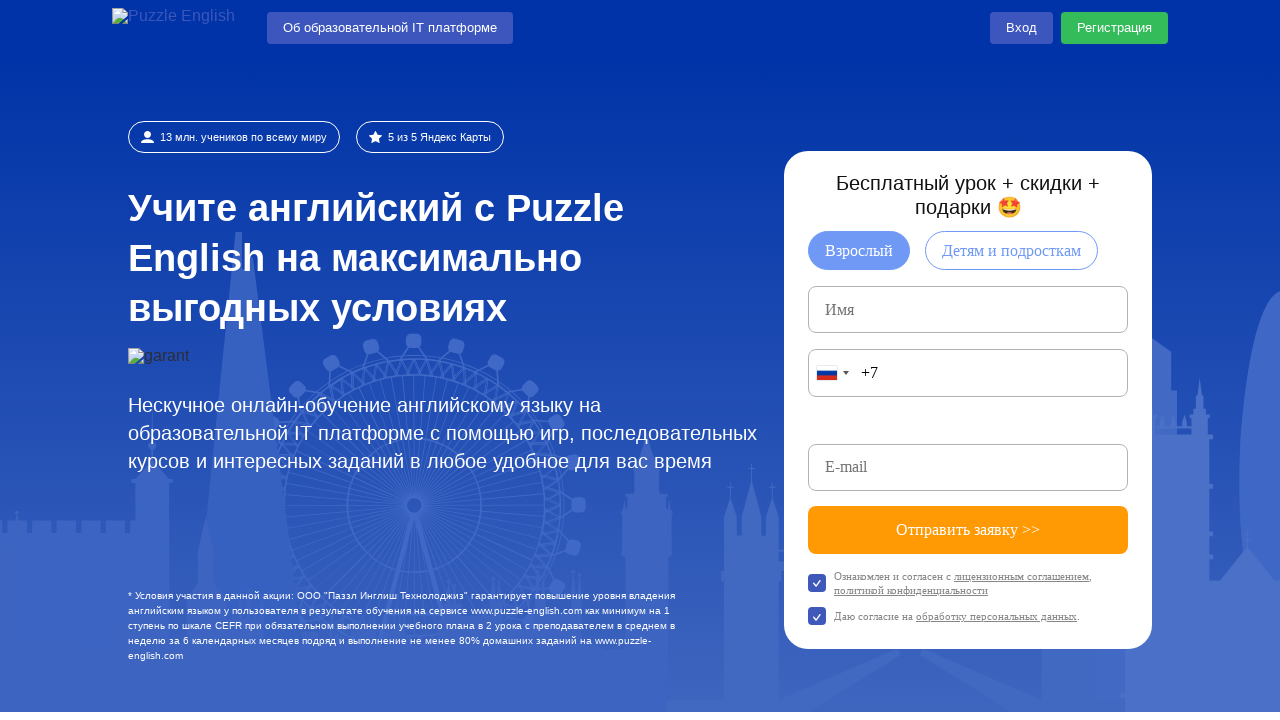

Verified login button href is 'https://puzzle-english.com/signin'
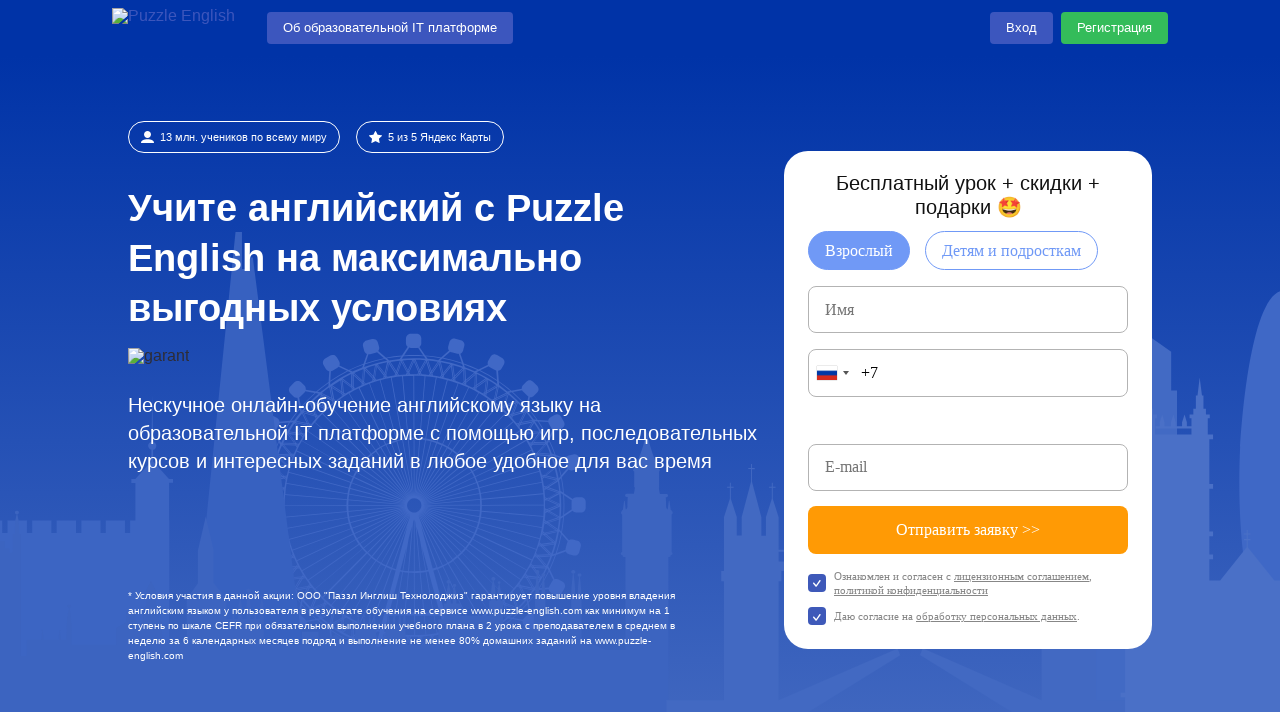

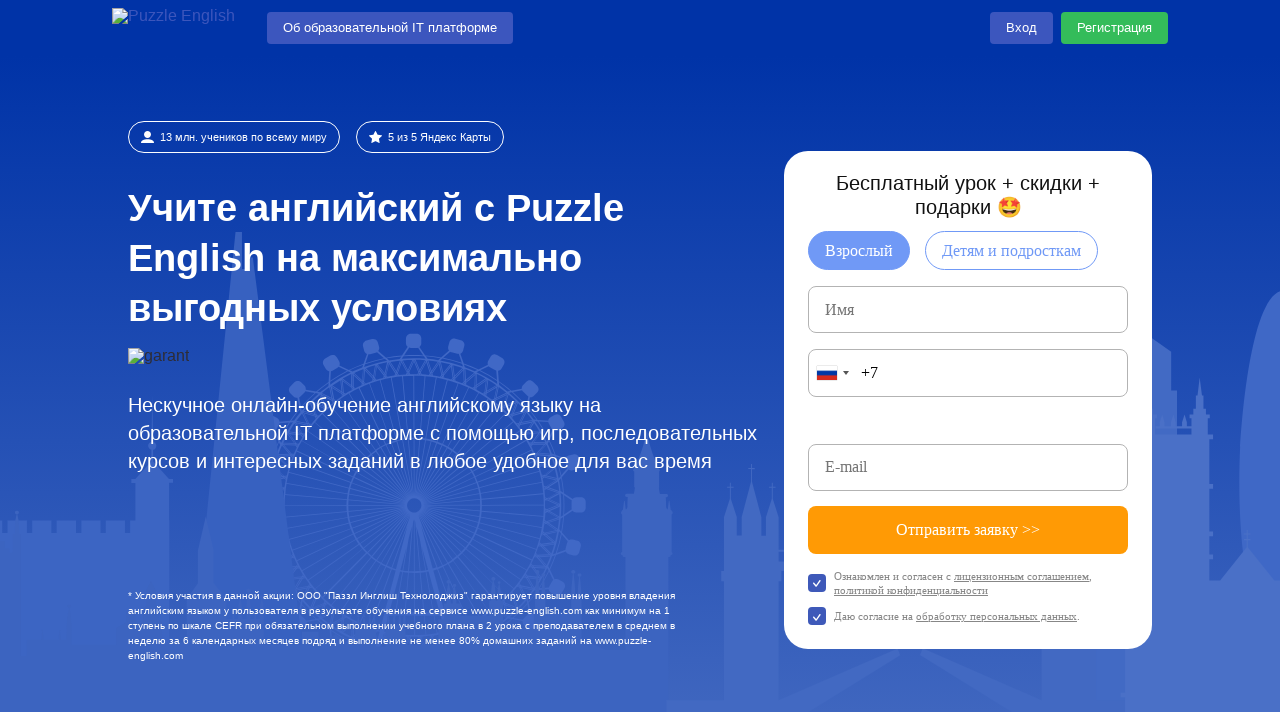